Tests author search functionality by searching for "Дмитрий Емец" (Dmitry Yemets) and verifying author results appear

Starting URL: https://www.chitai-gorod.ru/

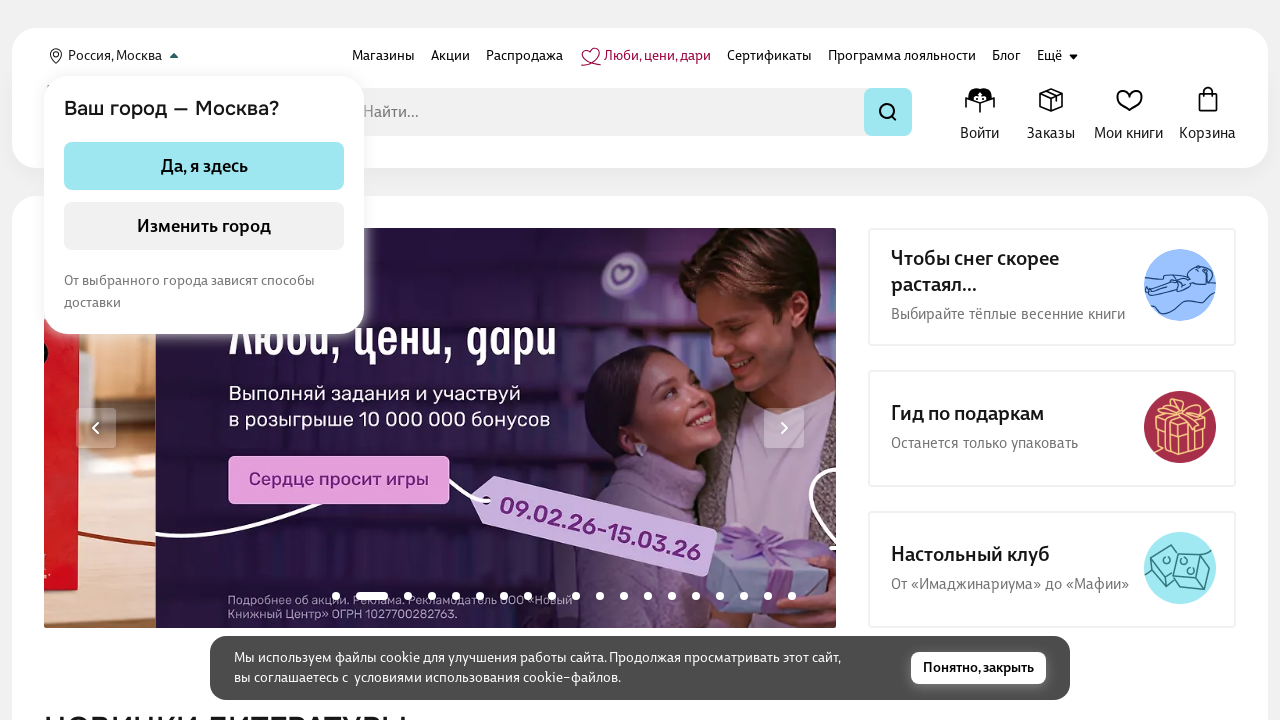

Filled search field with author name 'Дмитрий Емец' on input[type='search'], input[name='phrase'], input[placeholder*='Поиск']
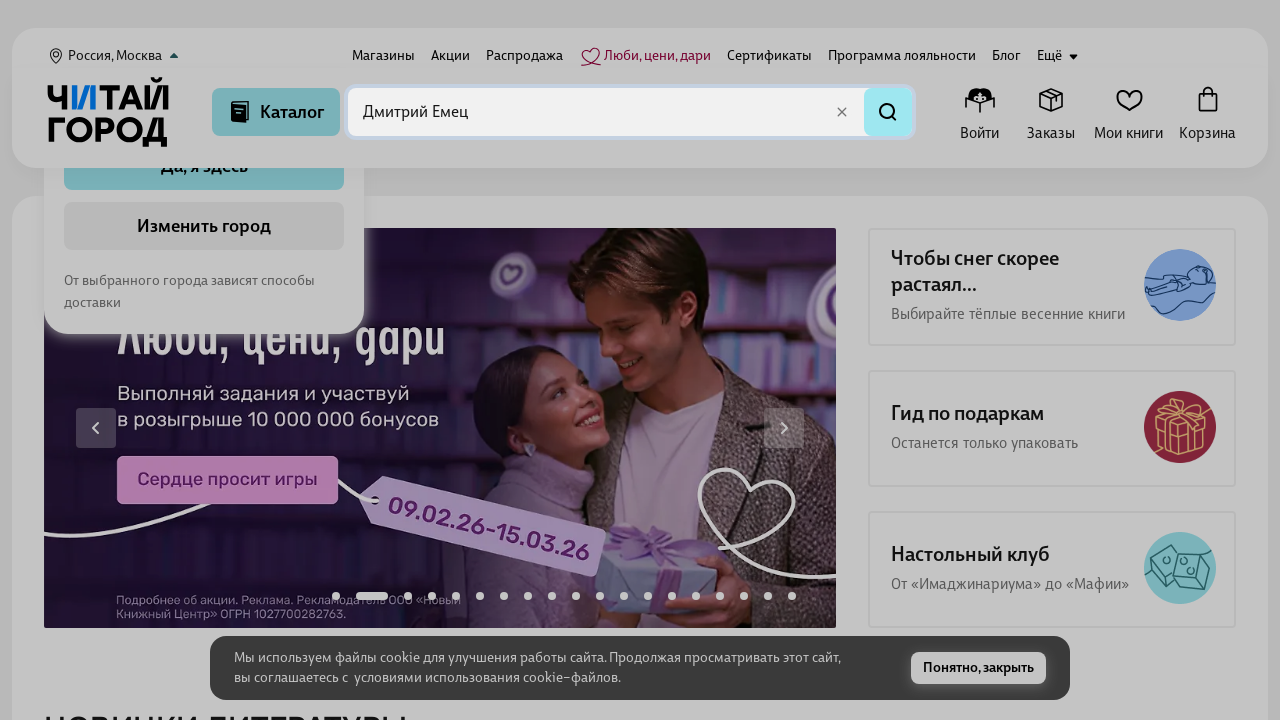

Clicked search button to search for author at (888, 112) on button[type='submit'], button[aria-label*='поиск'], .search-button
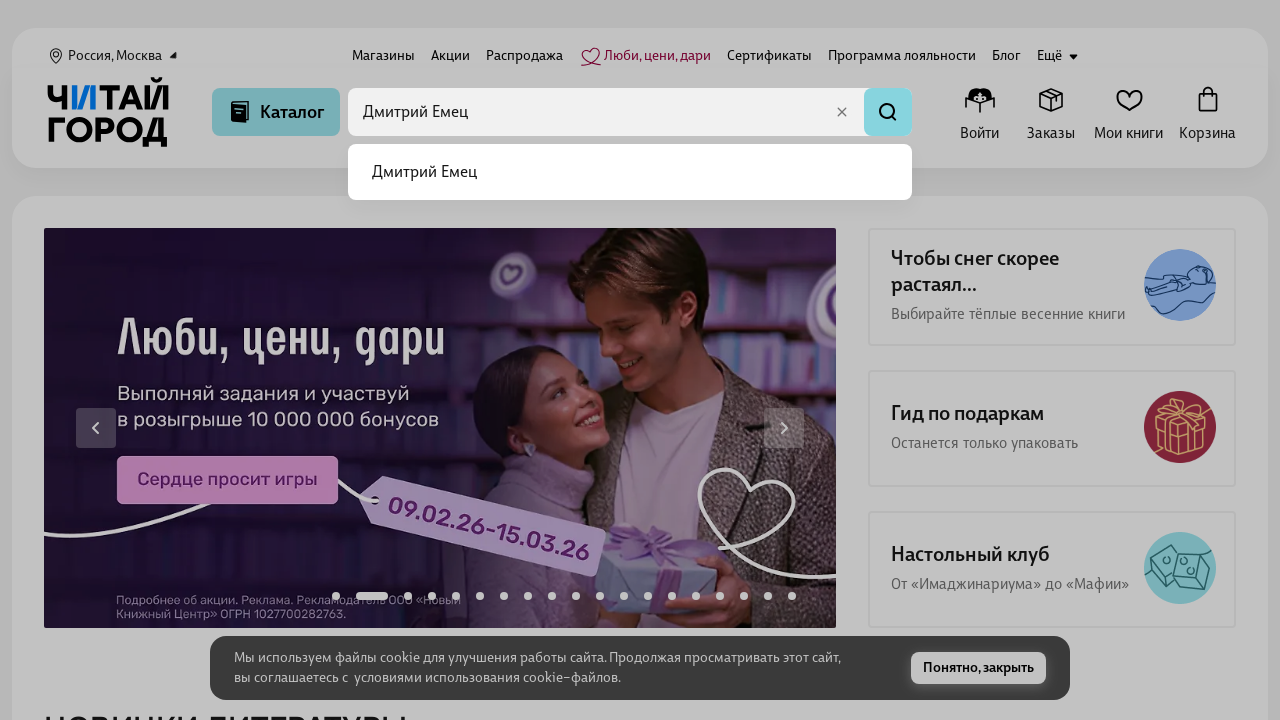

Author search results loaded successfully
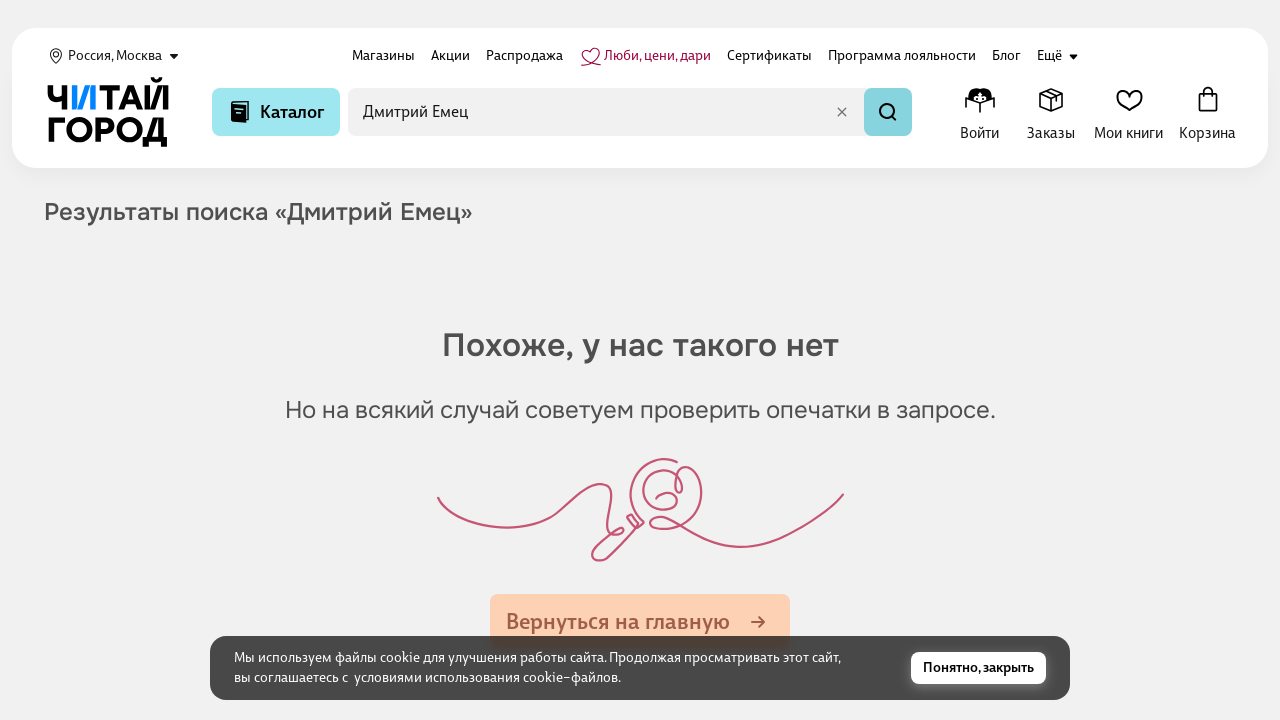

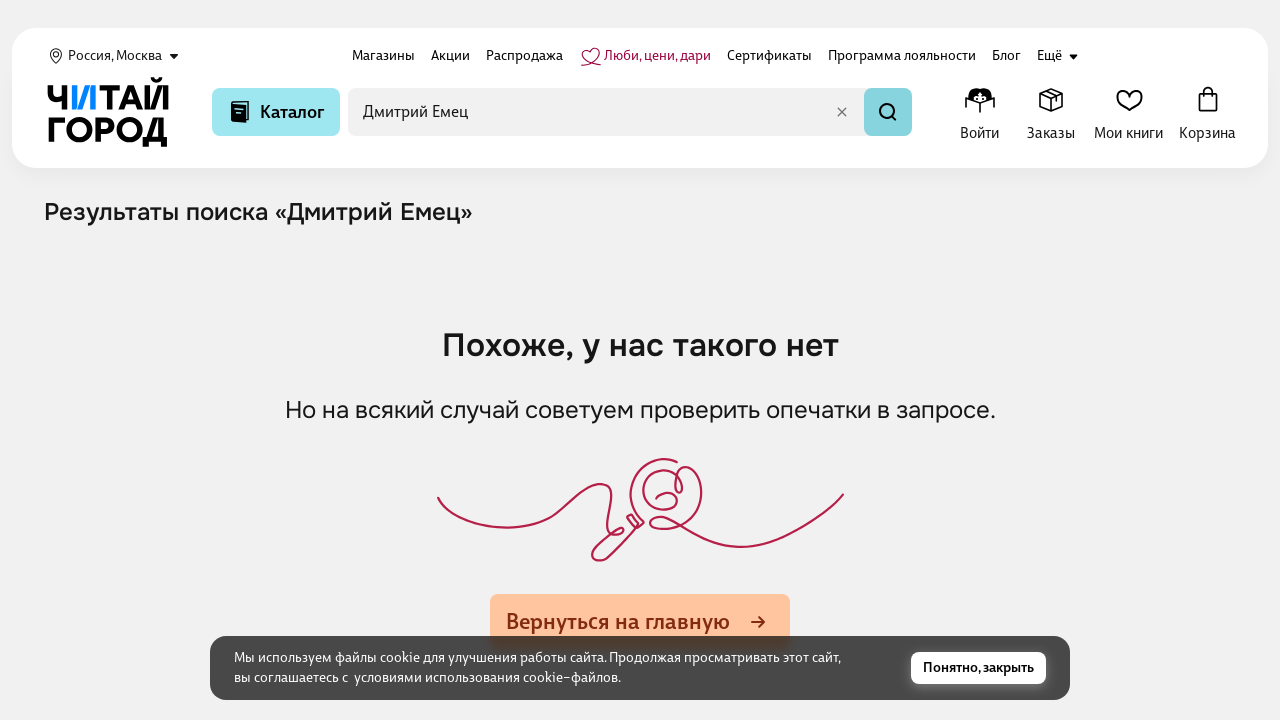